Tests checkbox selection functionality on a registration form by checking the agree checkbox and verifying its selected state

Starting URL: https://naveenautomationlabs.com/opencart/index.php?route=account/register

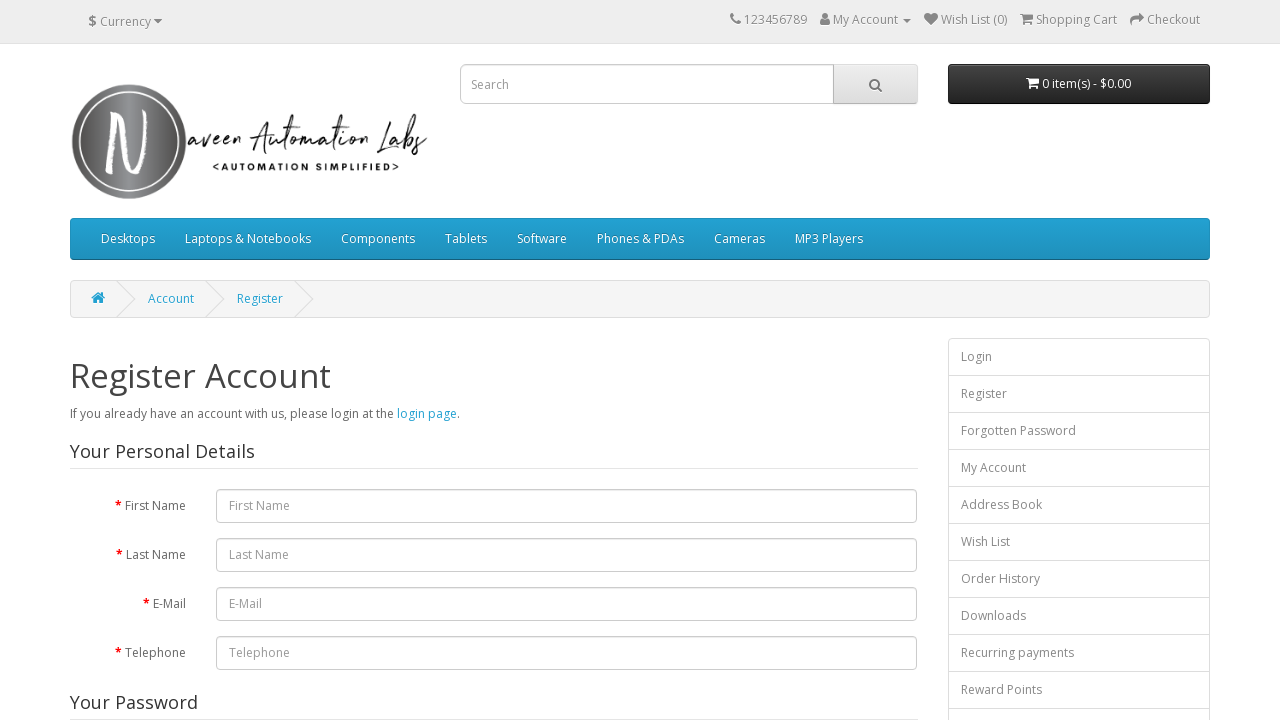

Clicked the agree checkbox on registration form at (825, 424) on input[name='agree']
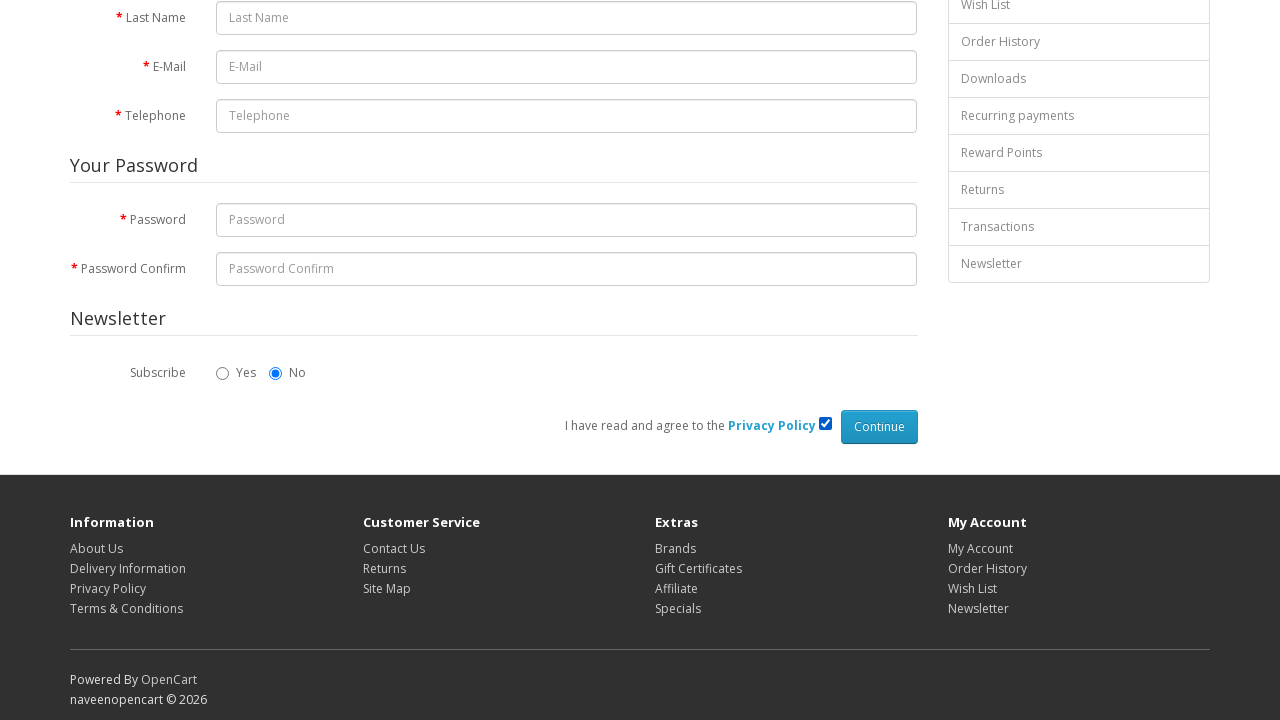

Verified that agree checkbox is selected
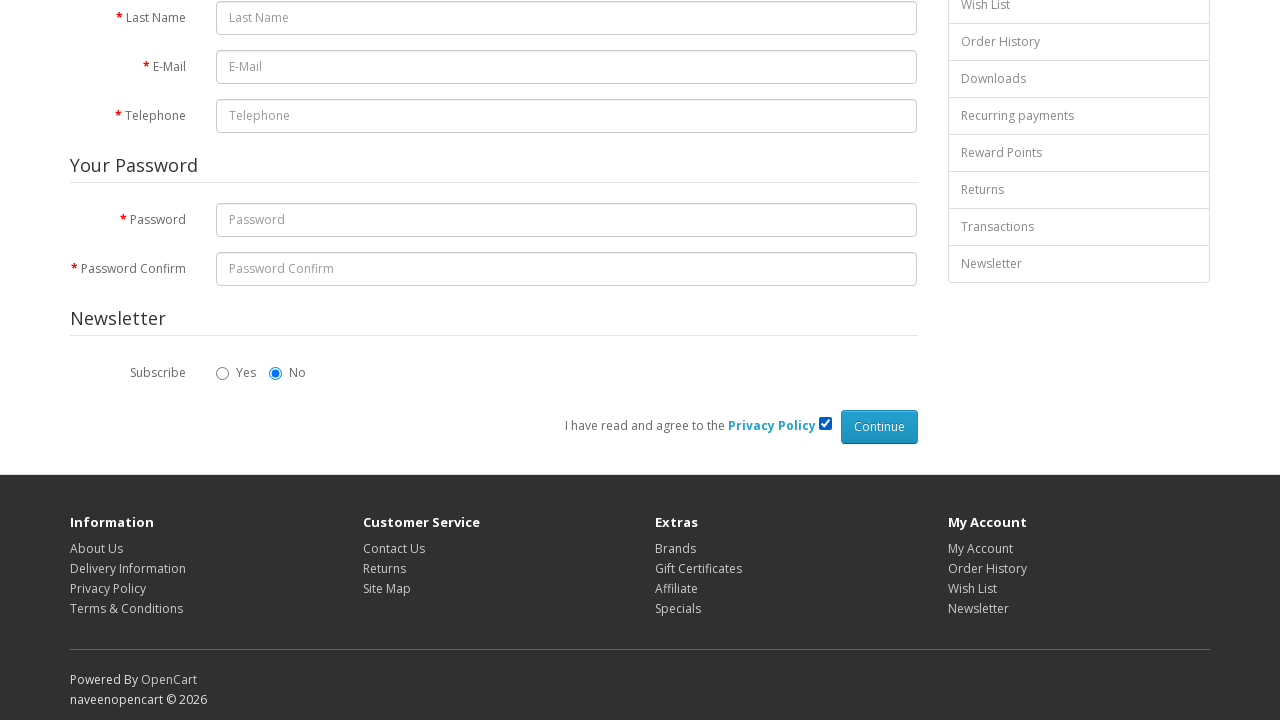

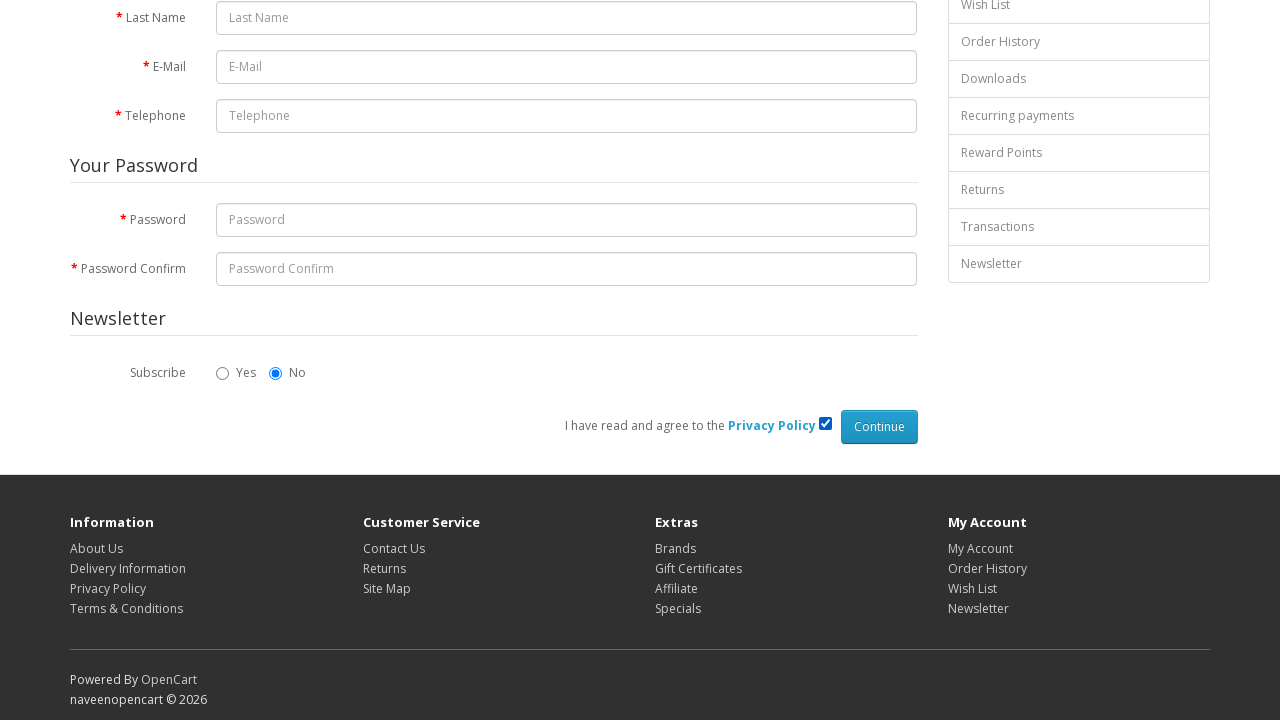